Tests switching between multiple browser windows by clicking a link that opens a new window, then switching between the original and new window using window handles, and verifying the correct window is focused by checking page titles.

Starting URL: http://the-internet.herokuapp.com/windows

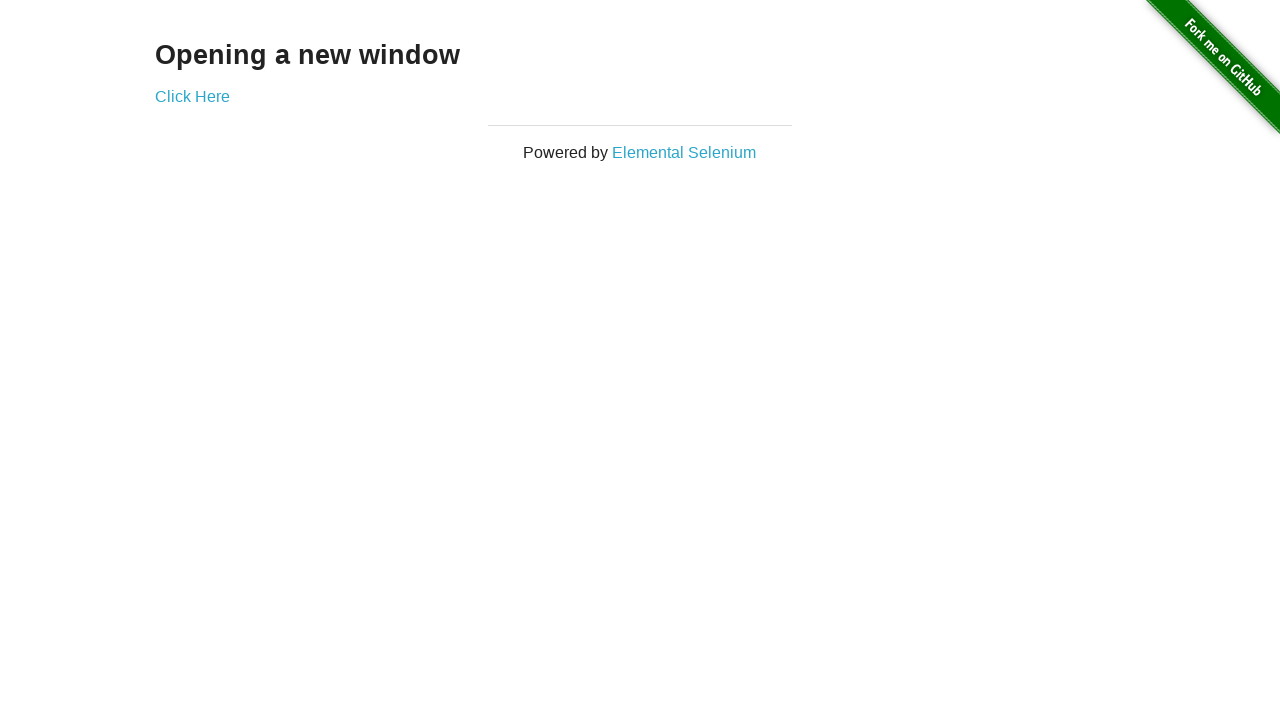

Clicked link to open new window at (192, 96) on .example a
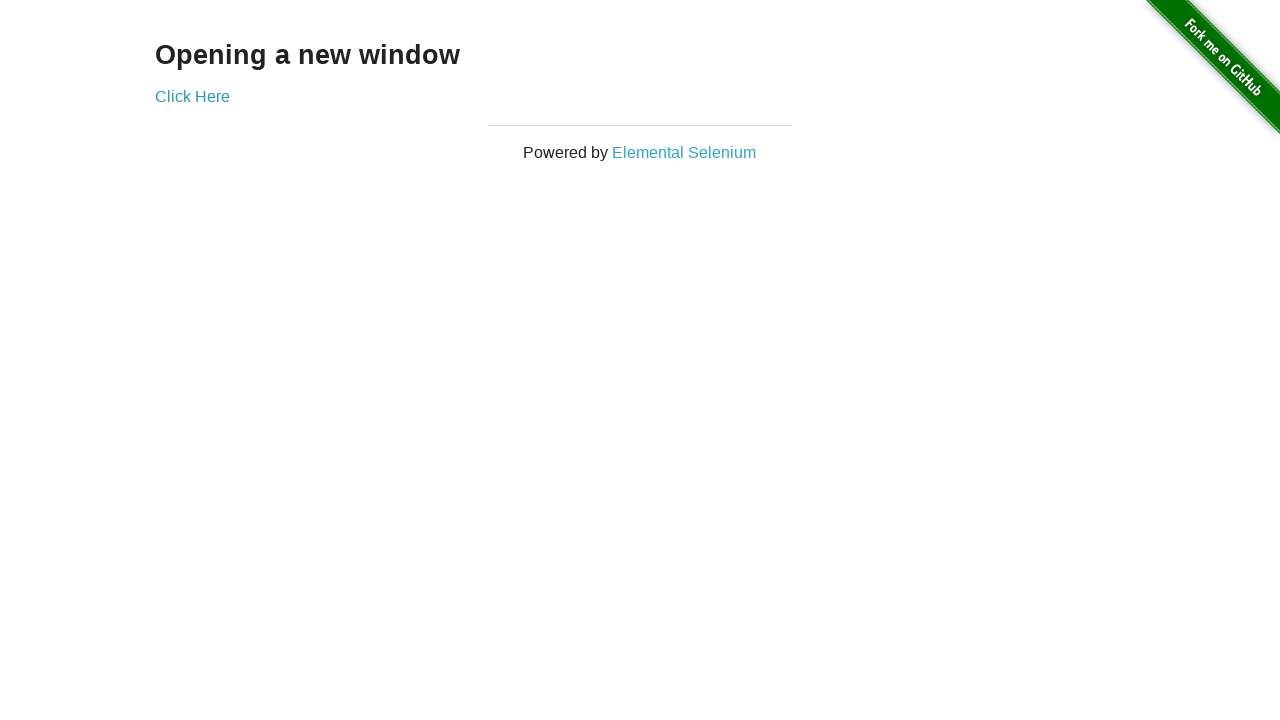

New window opened and captured at (192, 96) on .example a
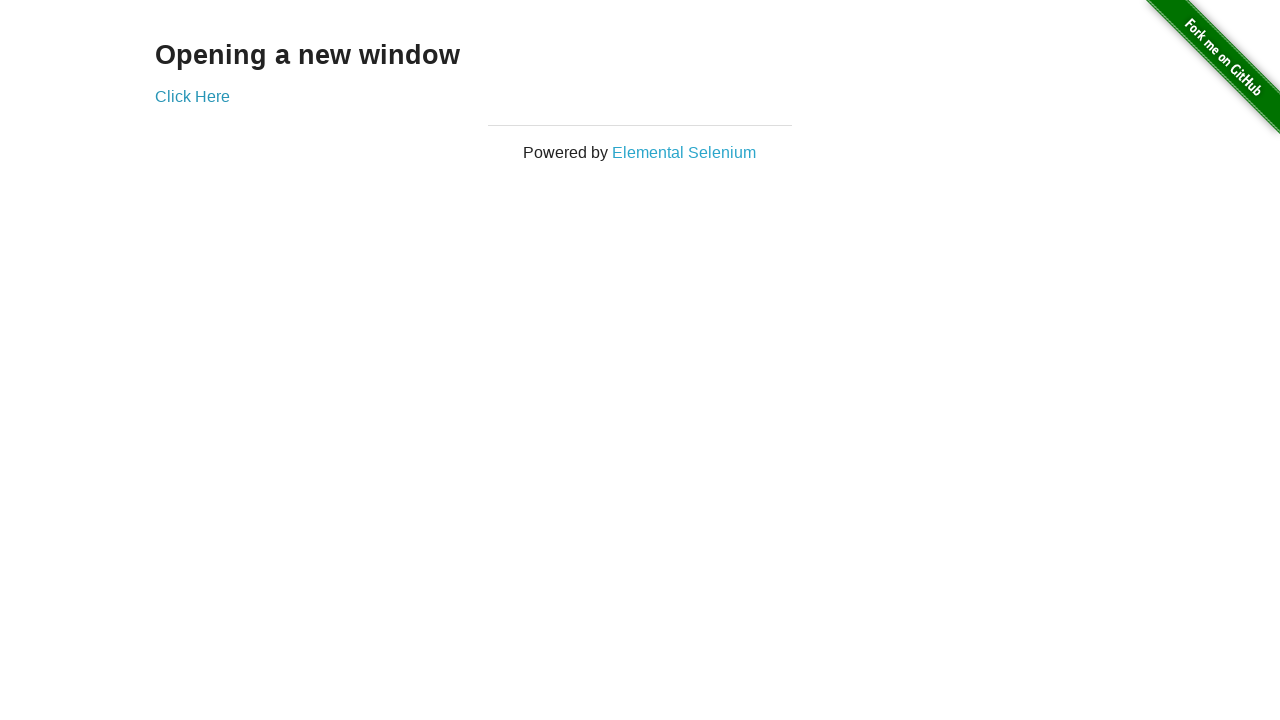

Obtained reference to new window
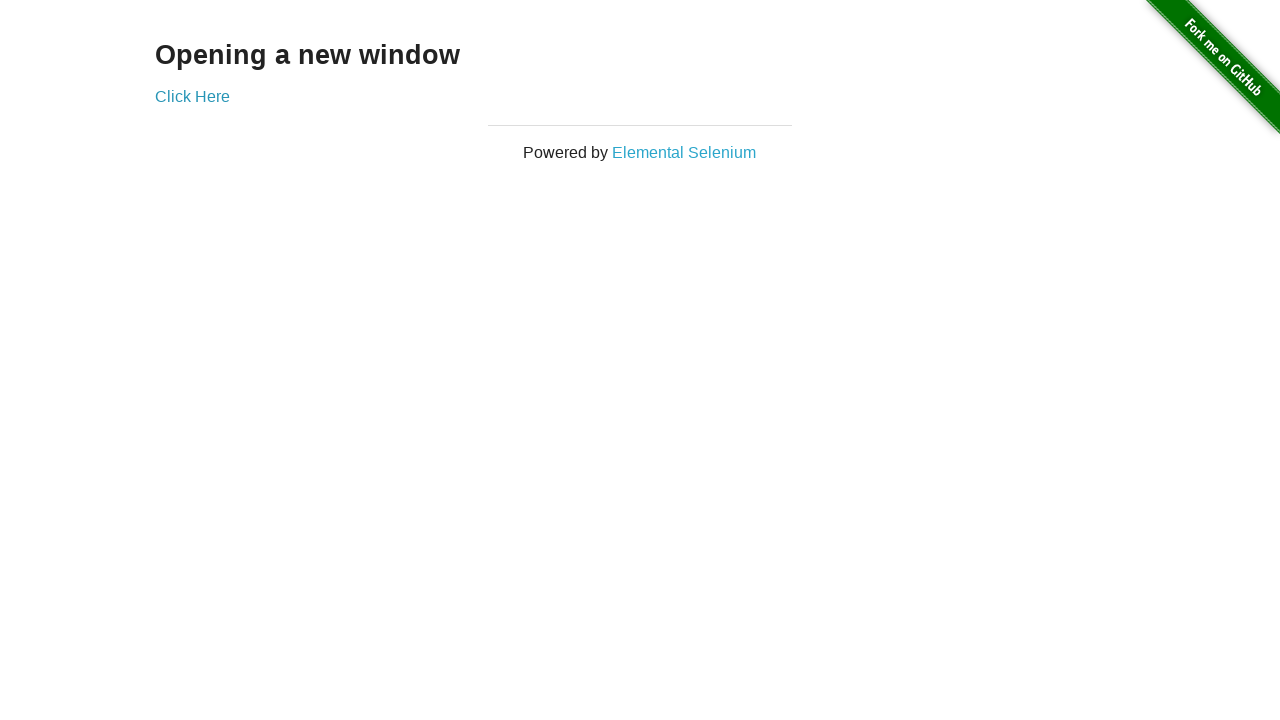

New window finished loading
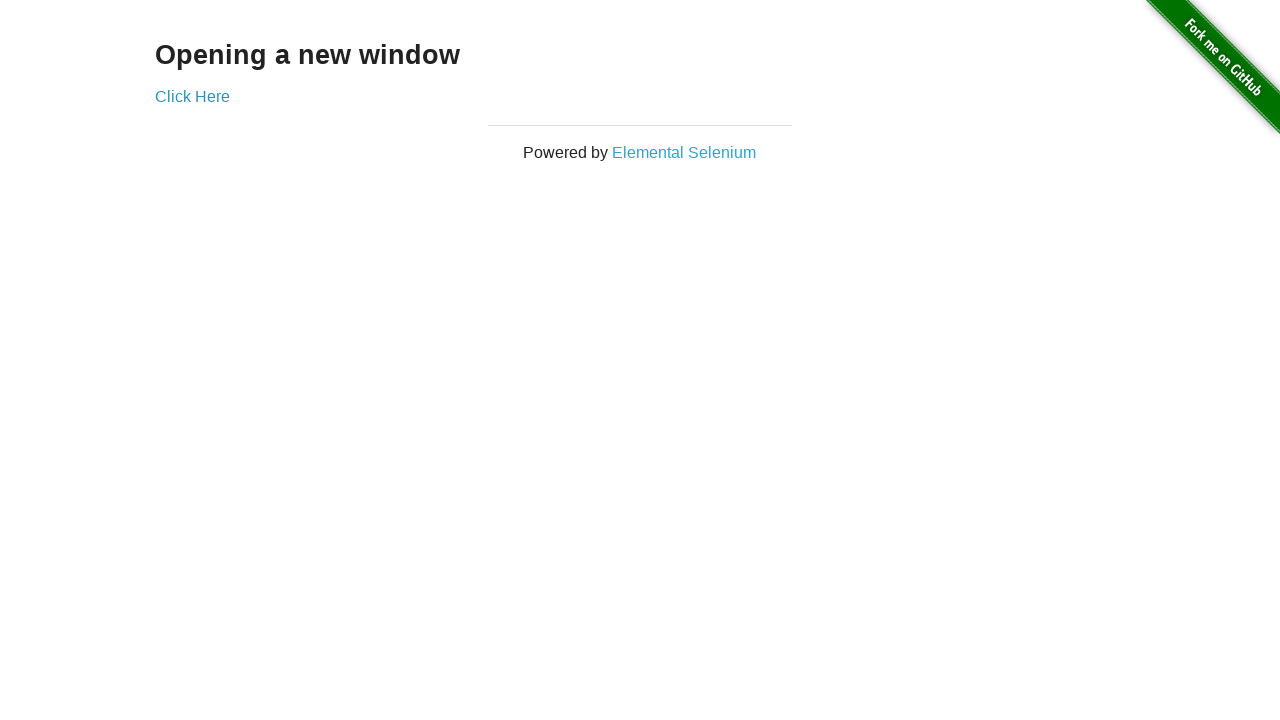

Verified original window title is not 'New Window'
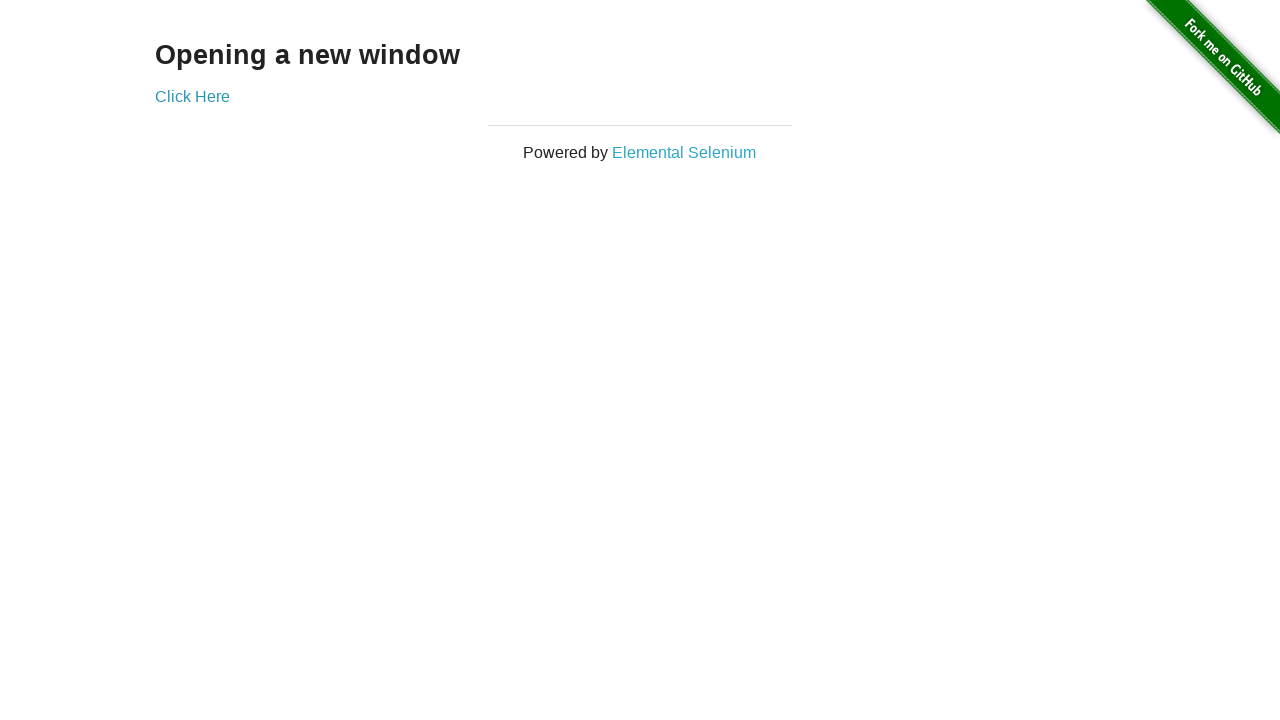

Verified new window title is 'New Window'
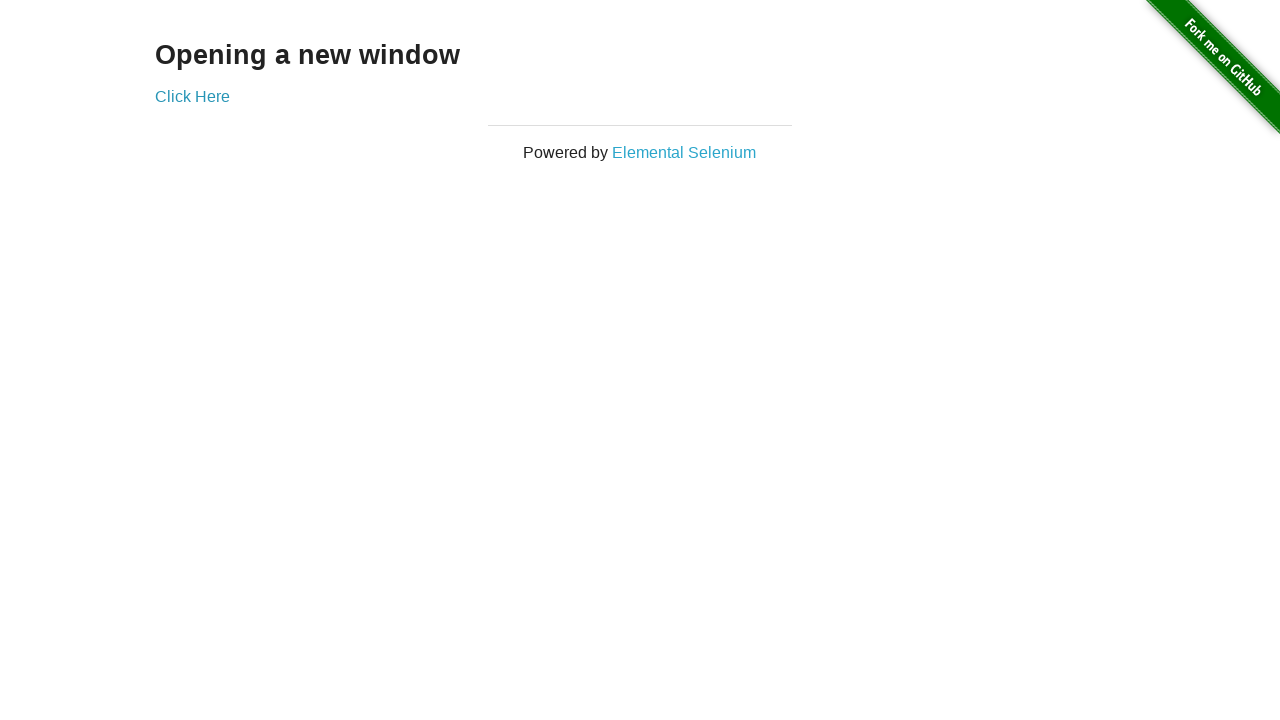

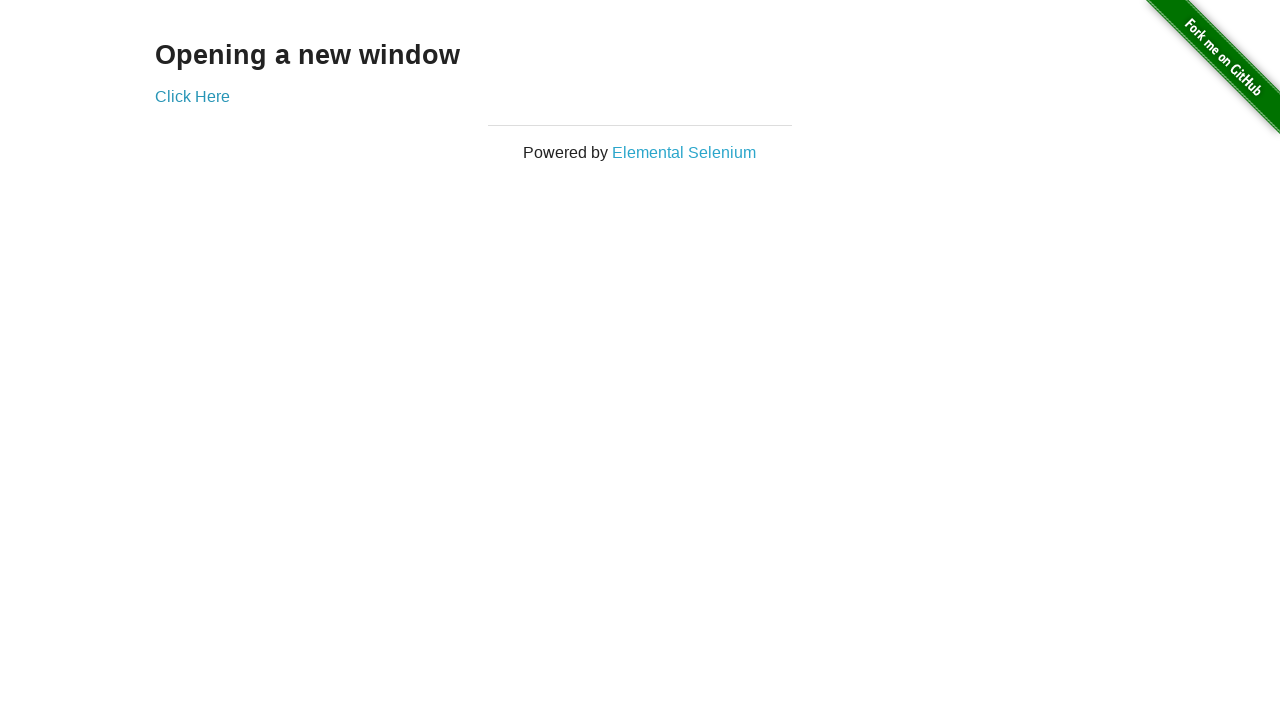